Tests performing a right-click action on a button and verifying the context menu response message

Starting URL: https://demoqa.com/buttons

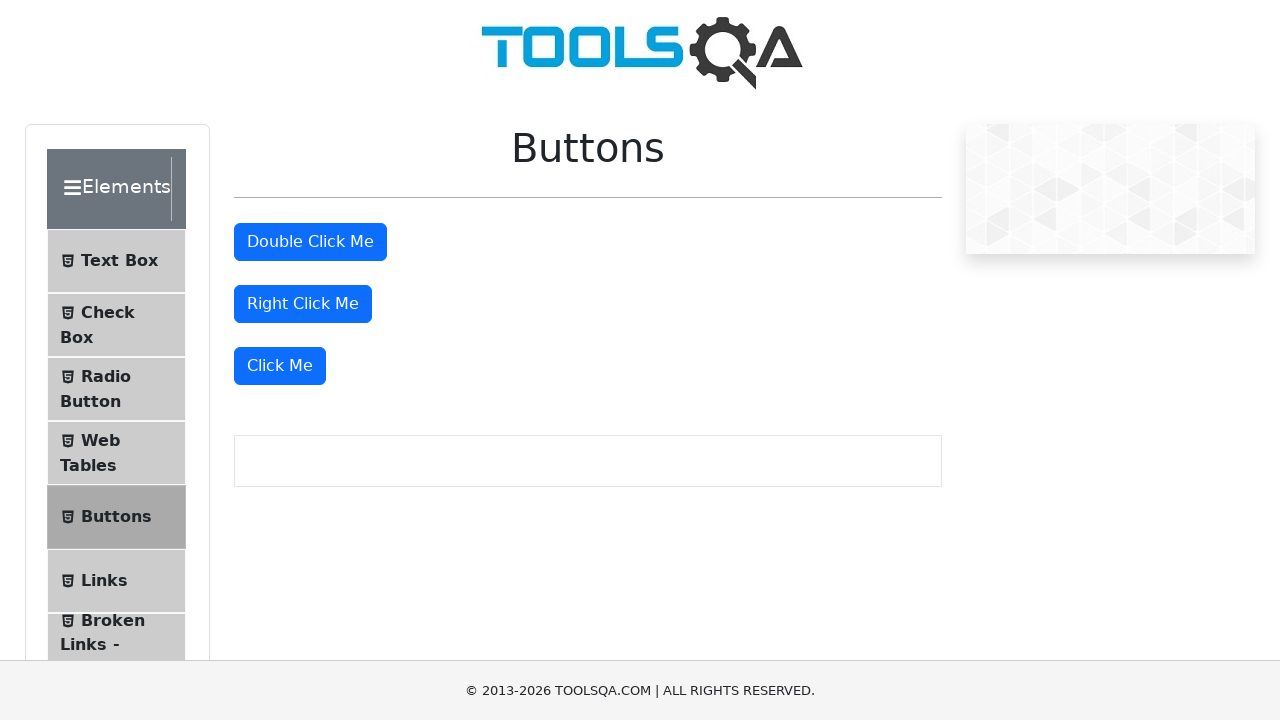

Right-clicked on the button at (303, 304) on #rightClickBtn
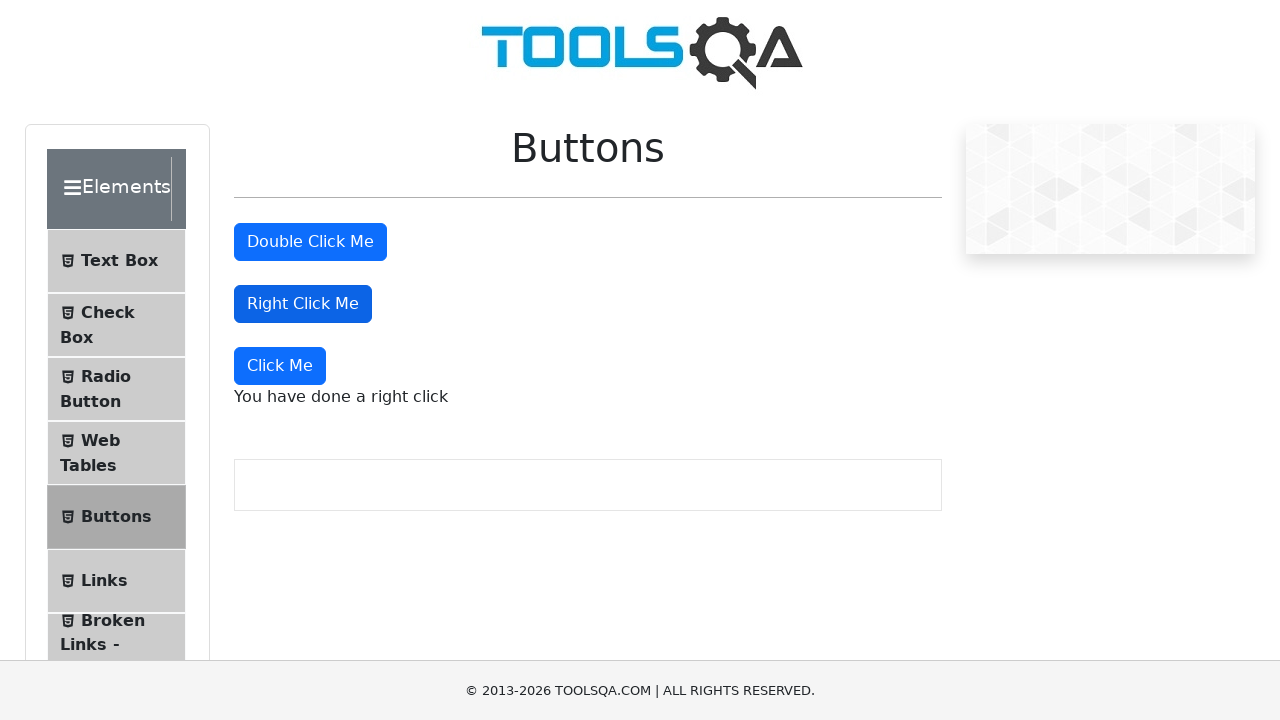

Context menu message appeared
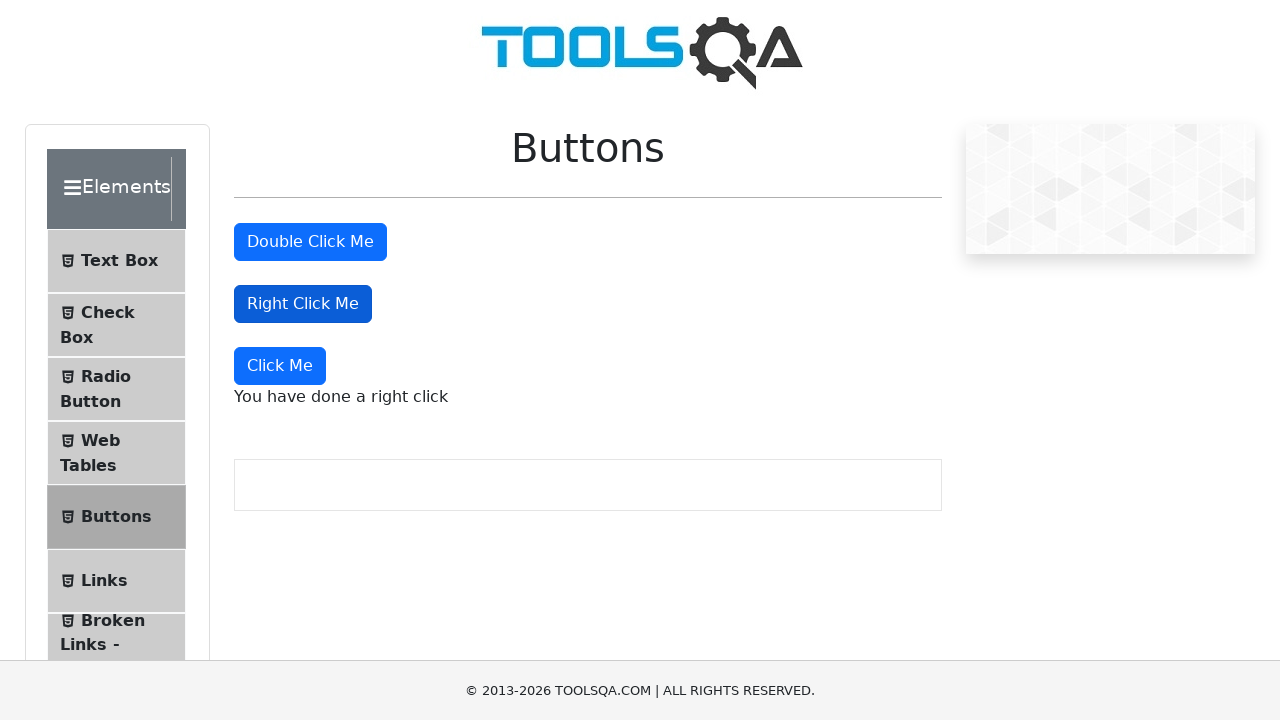

Verified context menu message displays 'You have done a right click'
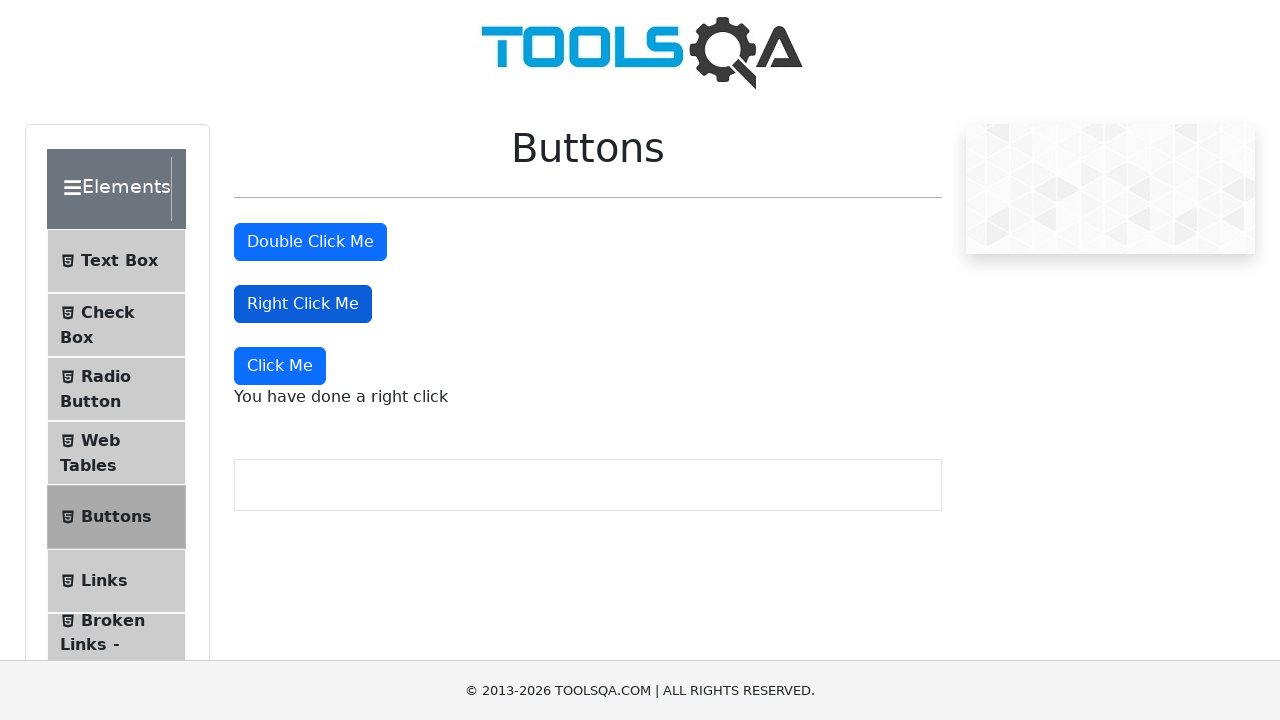

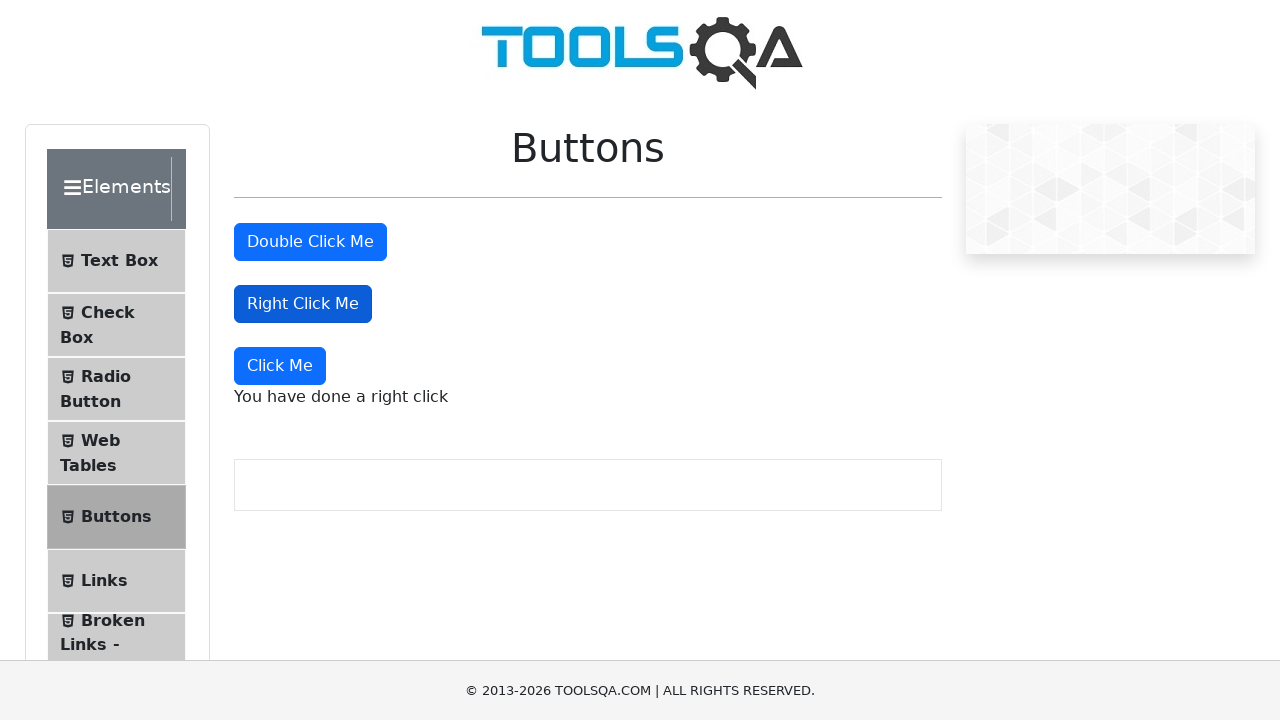